Verifies the Dynamic Properties page loads correctly and displays the correct heading text

Starting URL: https://demoqa.com/dynamic-properties

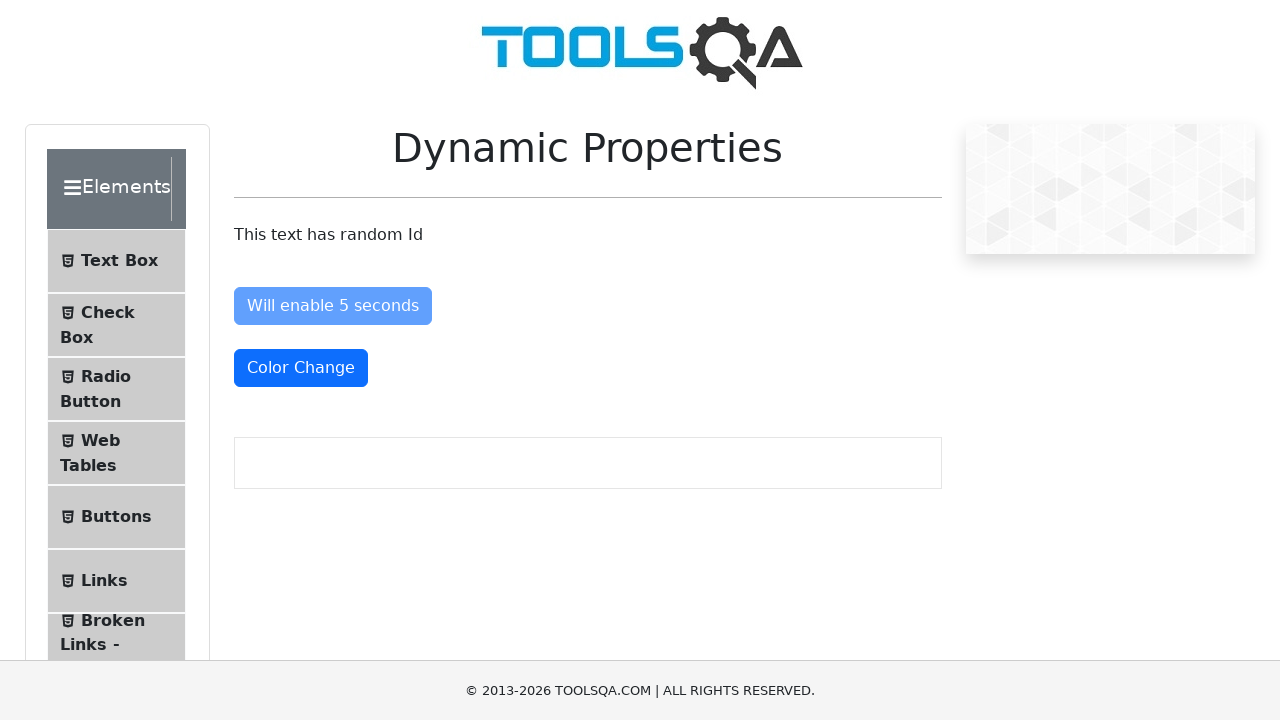

Waited for Dynamic Properties heading to be visible
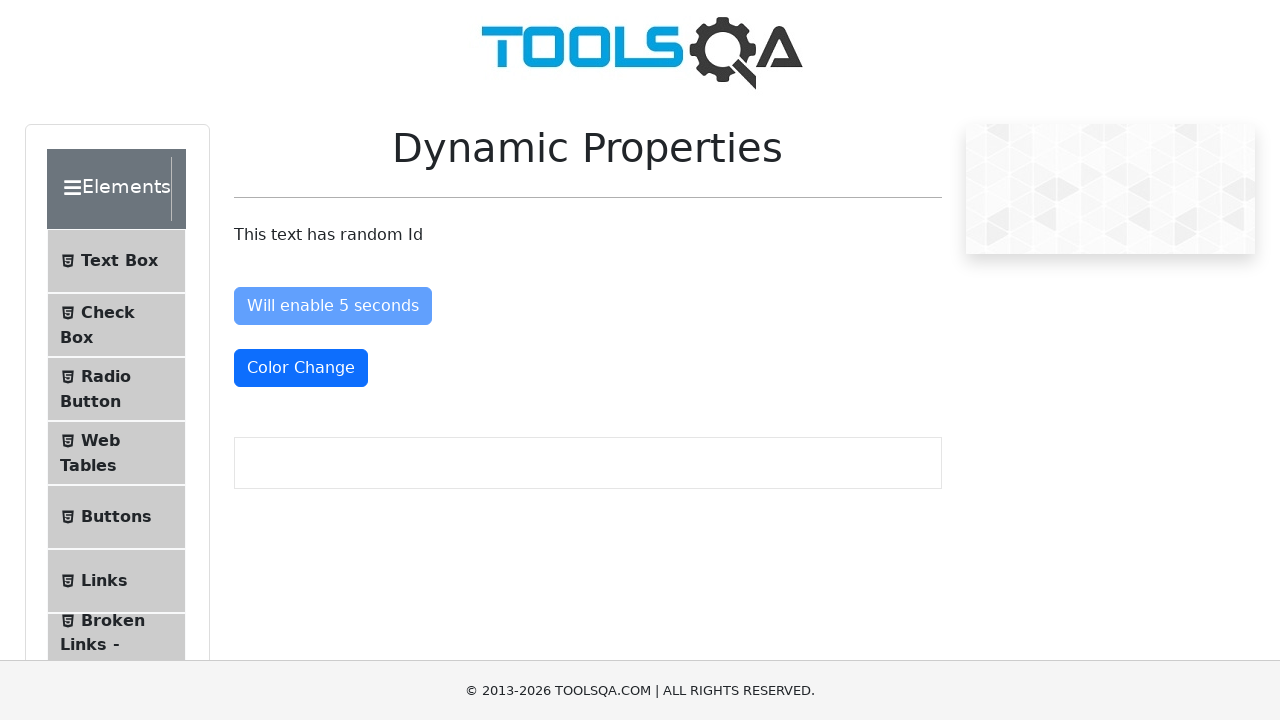

Verified heading contains 'Dynamic Properties' text
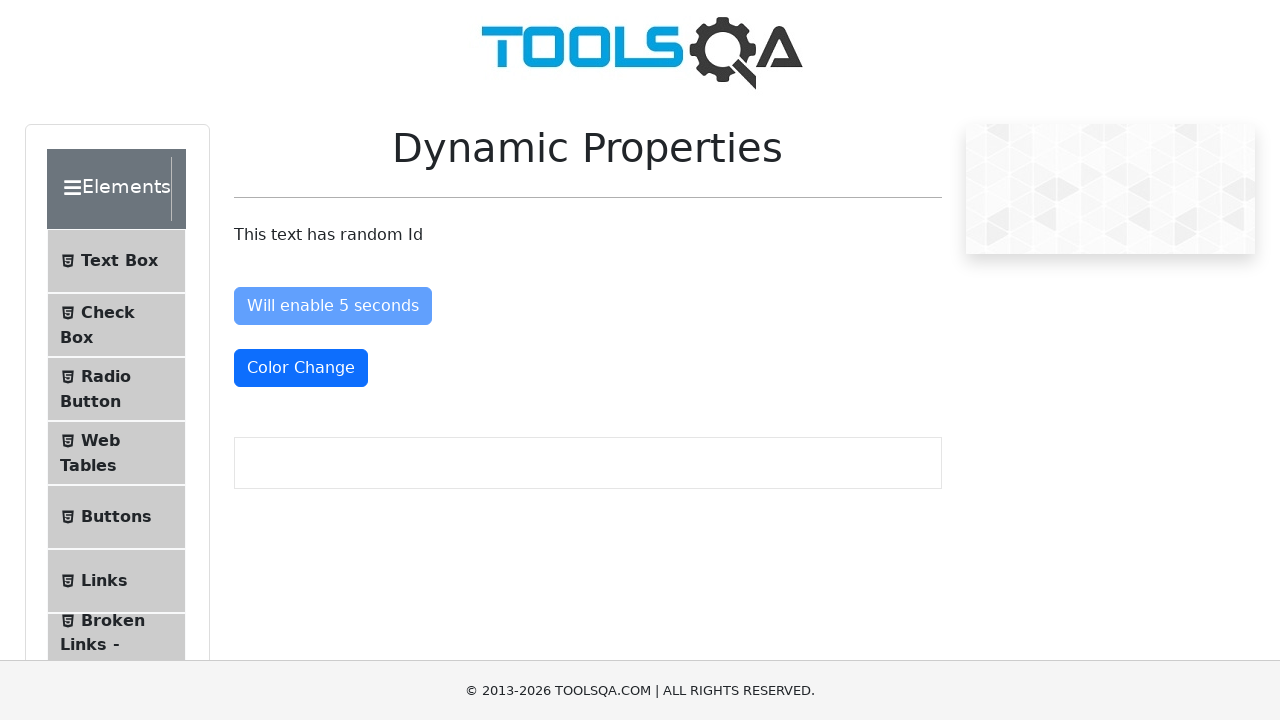

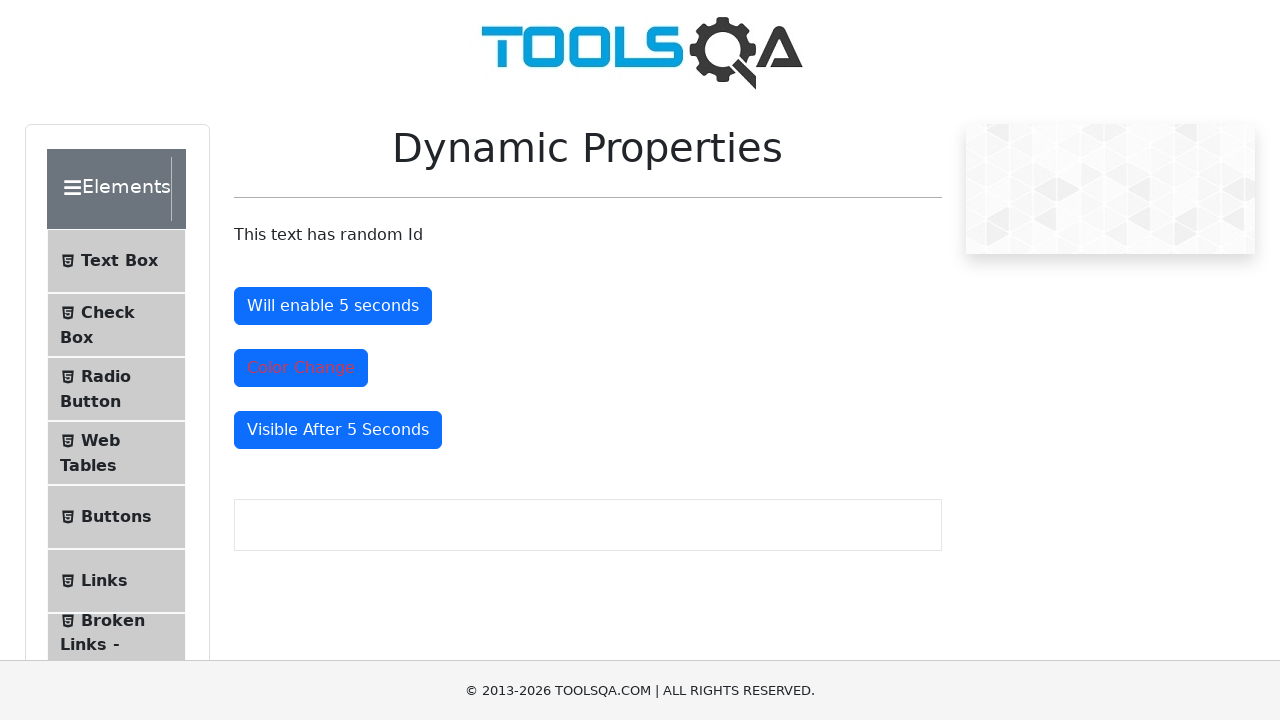